Tests file download with custom download location by scrolling to the bottom and clicking a download link

Starting URL: https://practice.expandtesting.com/download

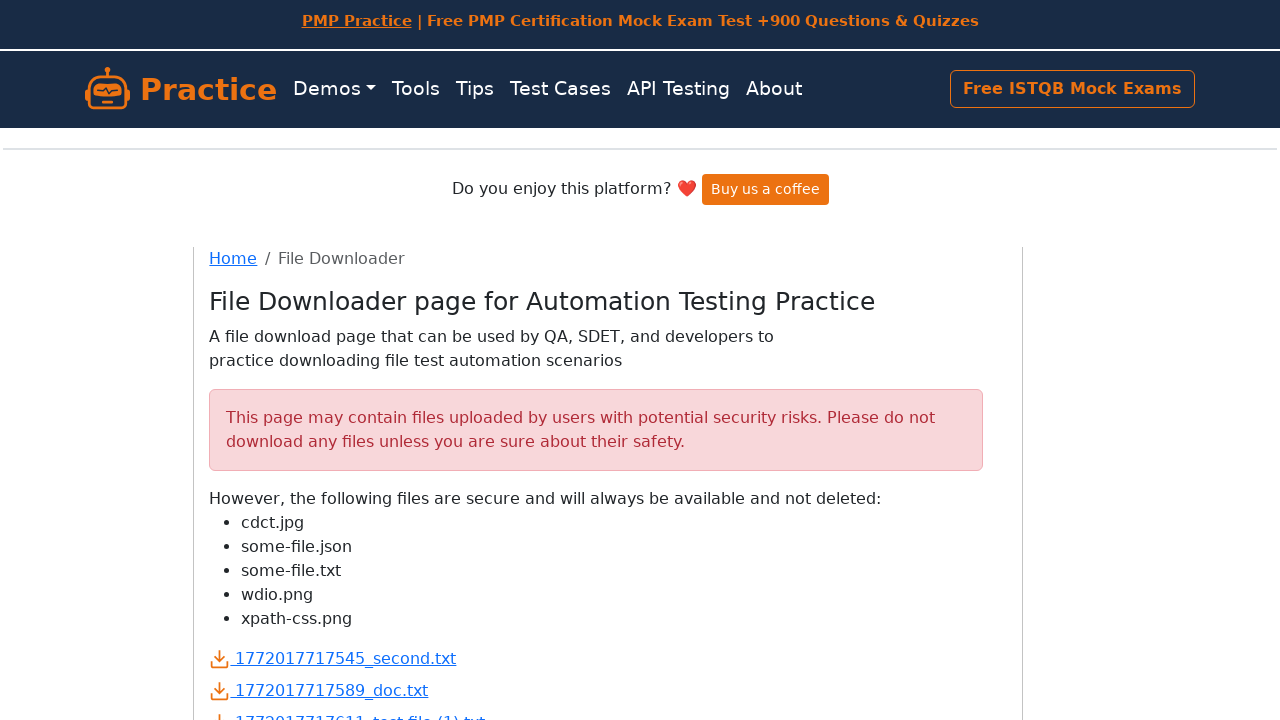

Scrolled to the bottom of the page
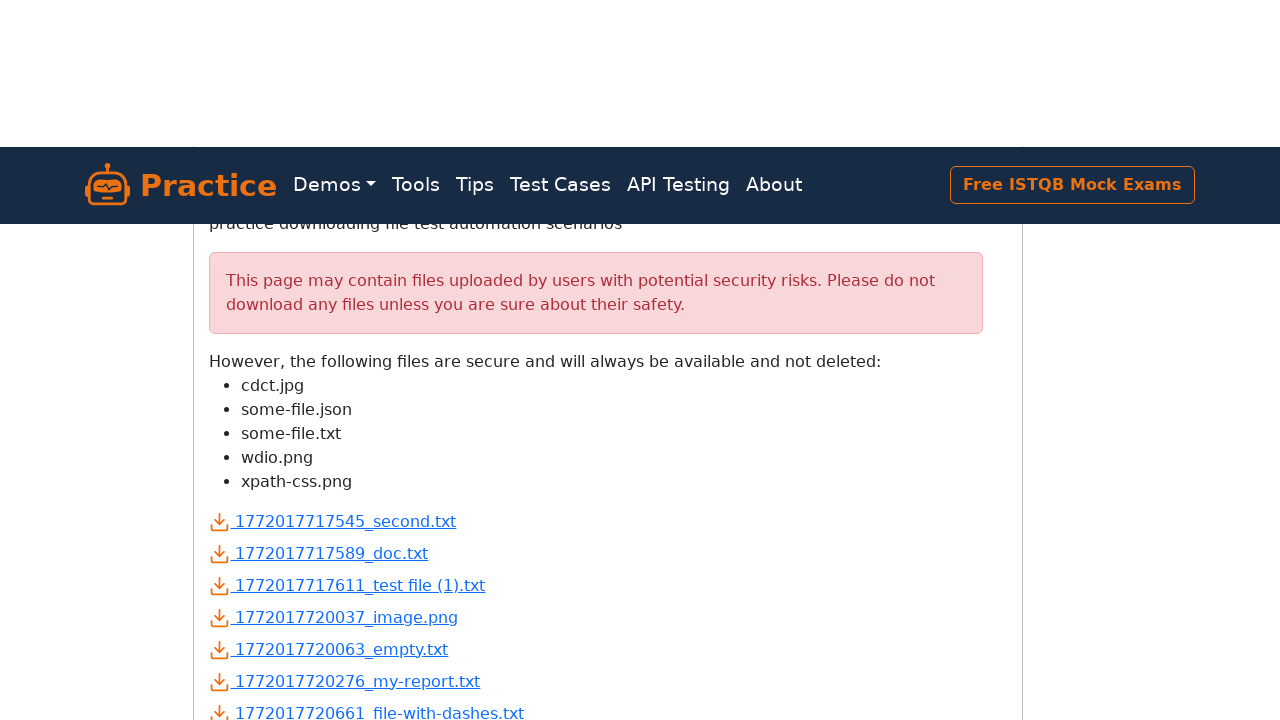

Clicked on the xpath-css.png download link at (278, 400) on a:text('xpath-css.png')
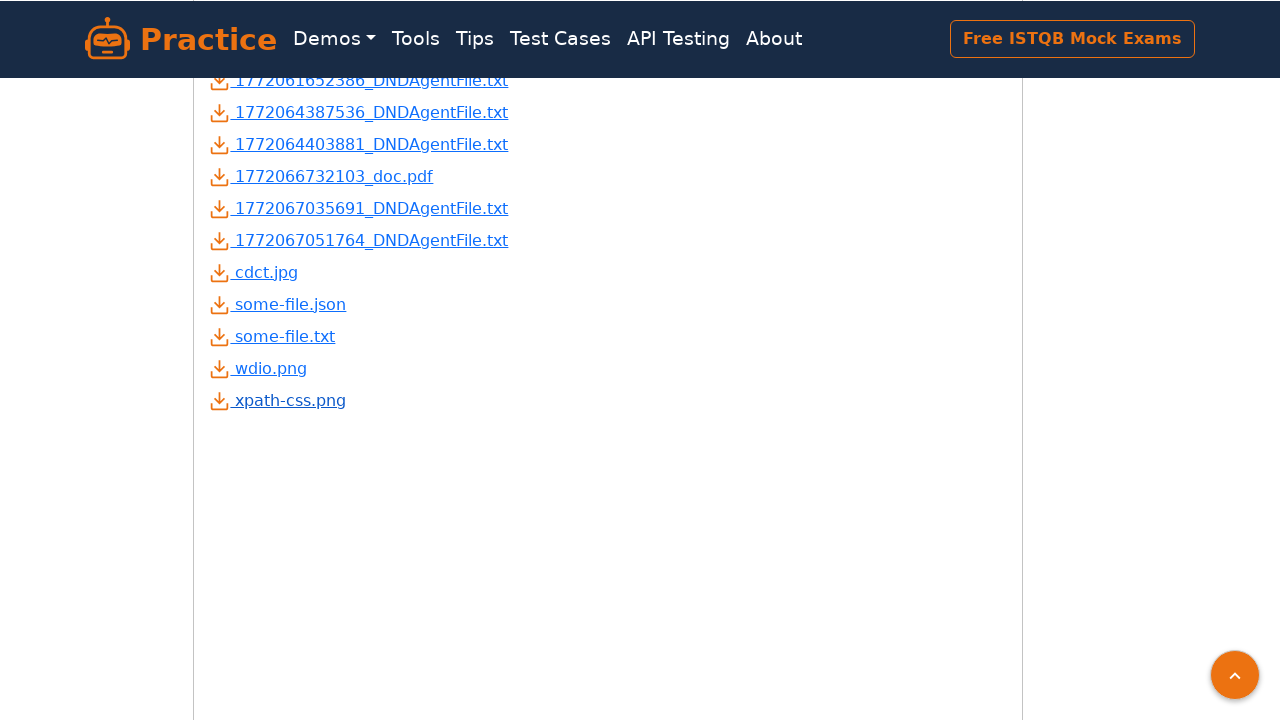

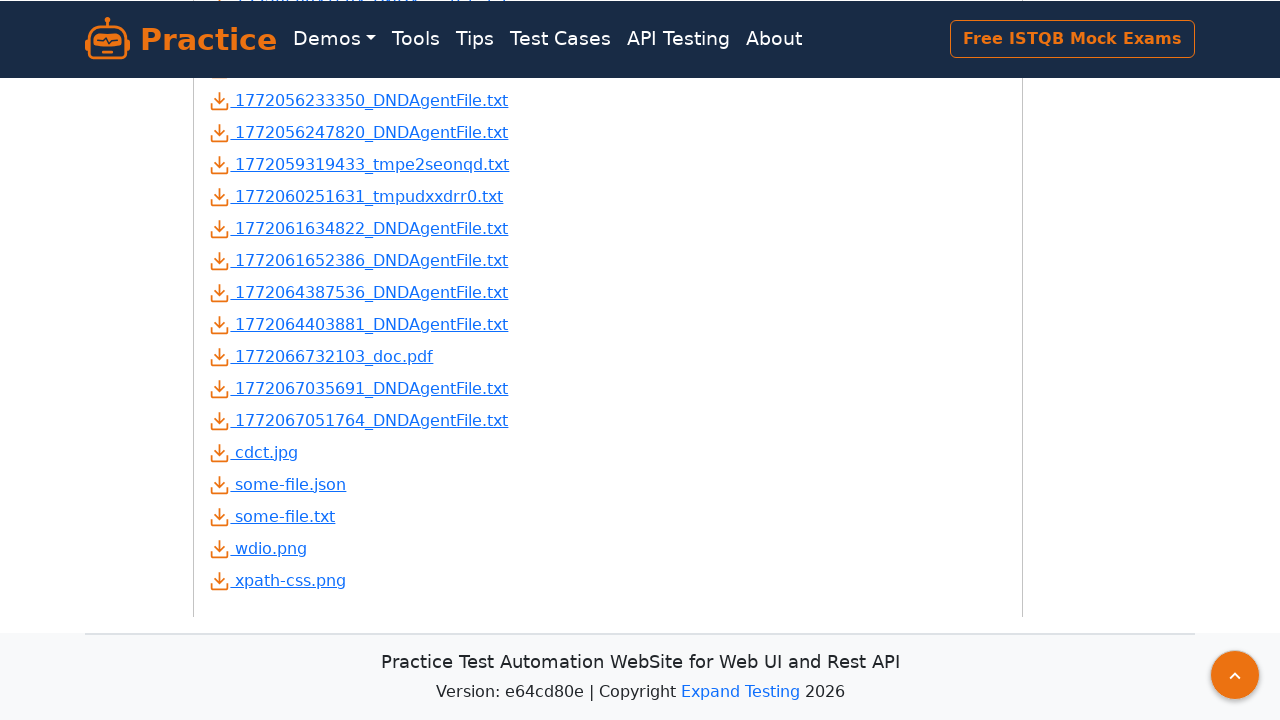